Tests the Notre Dame course registration search by selecting a term (Fall Semester 2025), entering a course reference number (CRN), and searching for the course to verify results load.

Starting URL: https://bxeregprod.oit.nd.edu/StudentRegistration/ssb/term/termSelection?mode=search

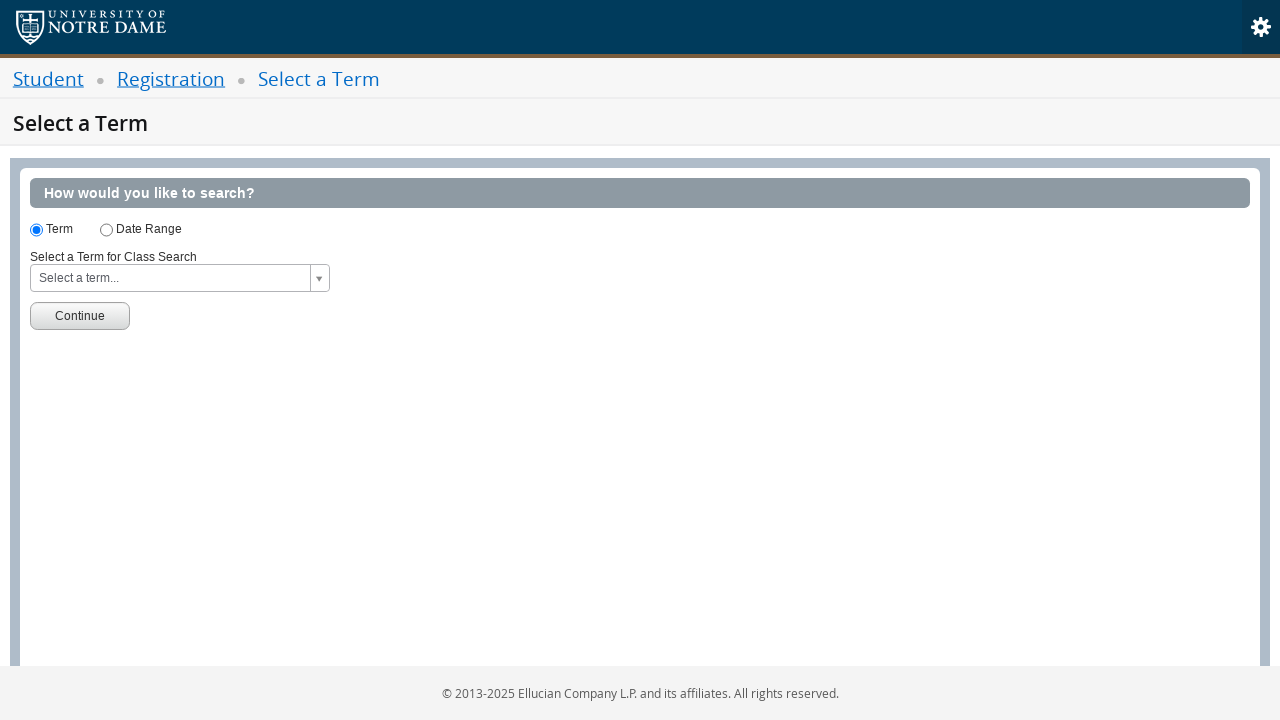

Clicked on term selection dropdown at (180, 278) on #s2id_txt_term
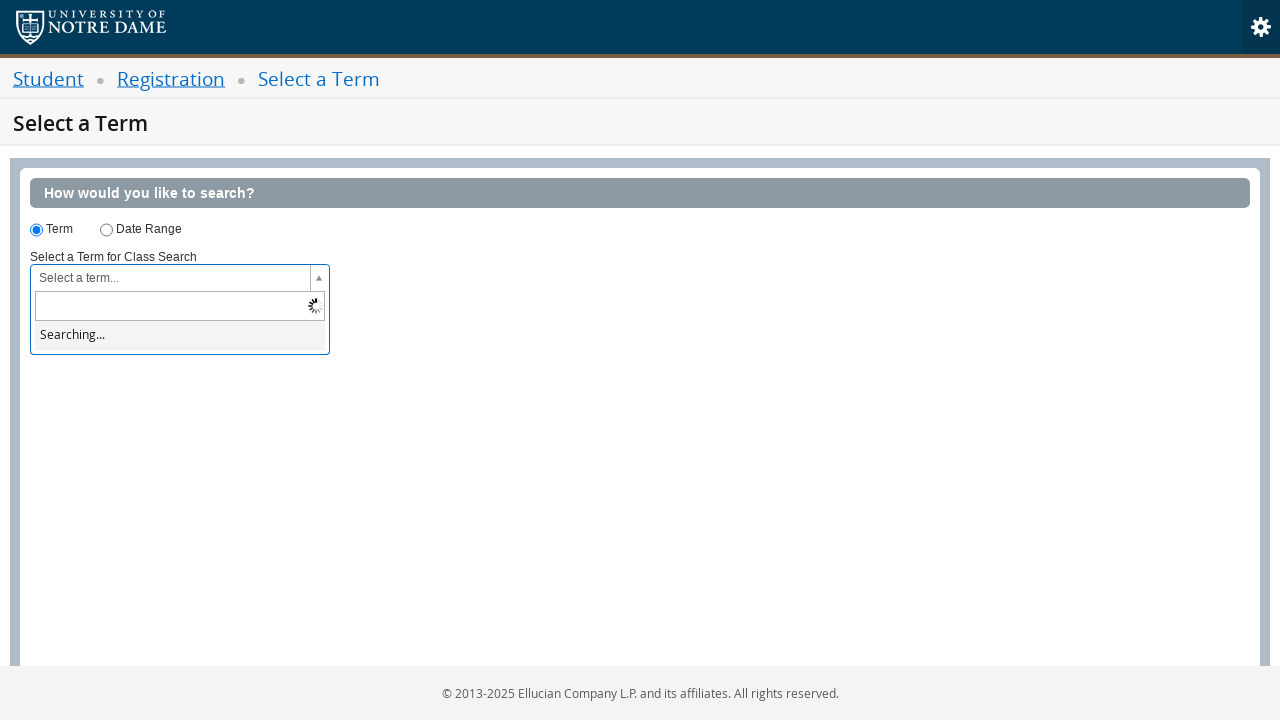

Term dropdown search input became visible
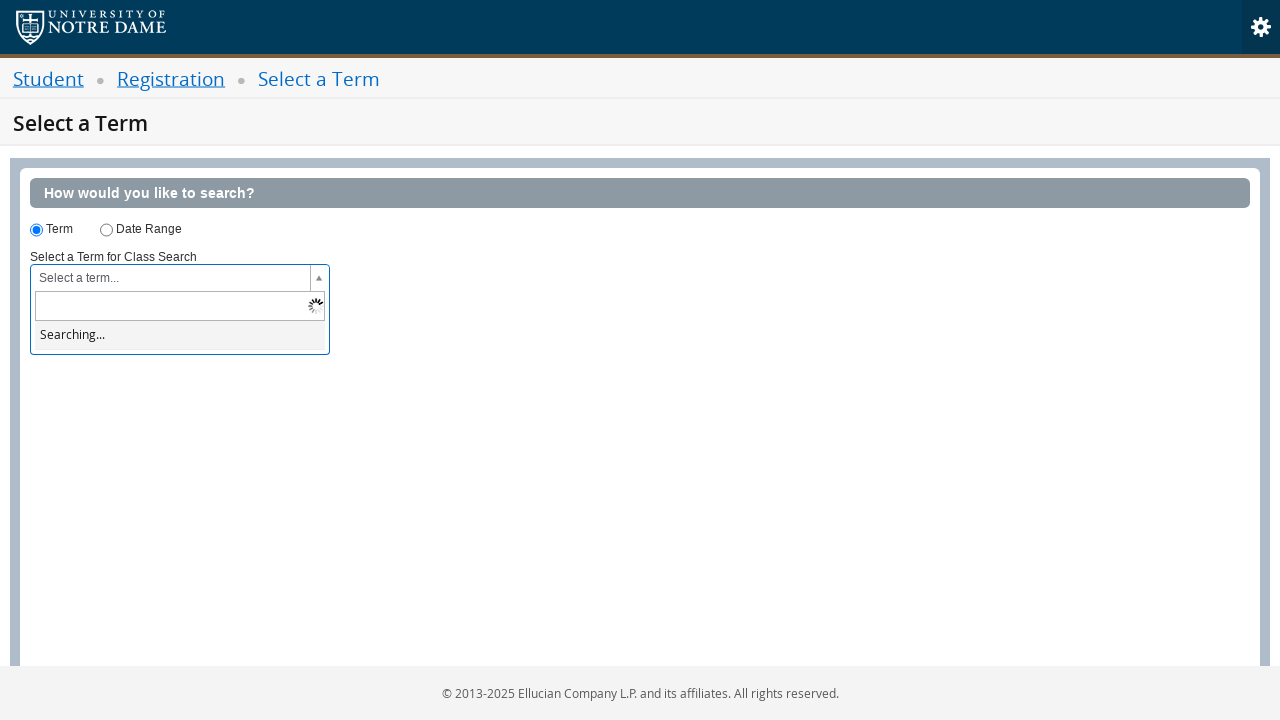

Entered 'Fall Semester 2025' in term search field on #s2id_autogen1_search
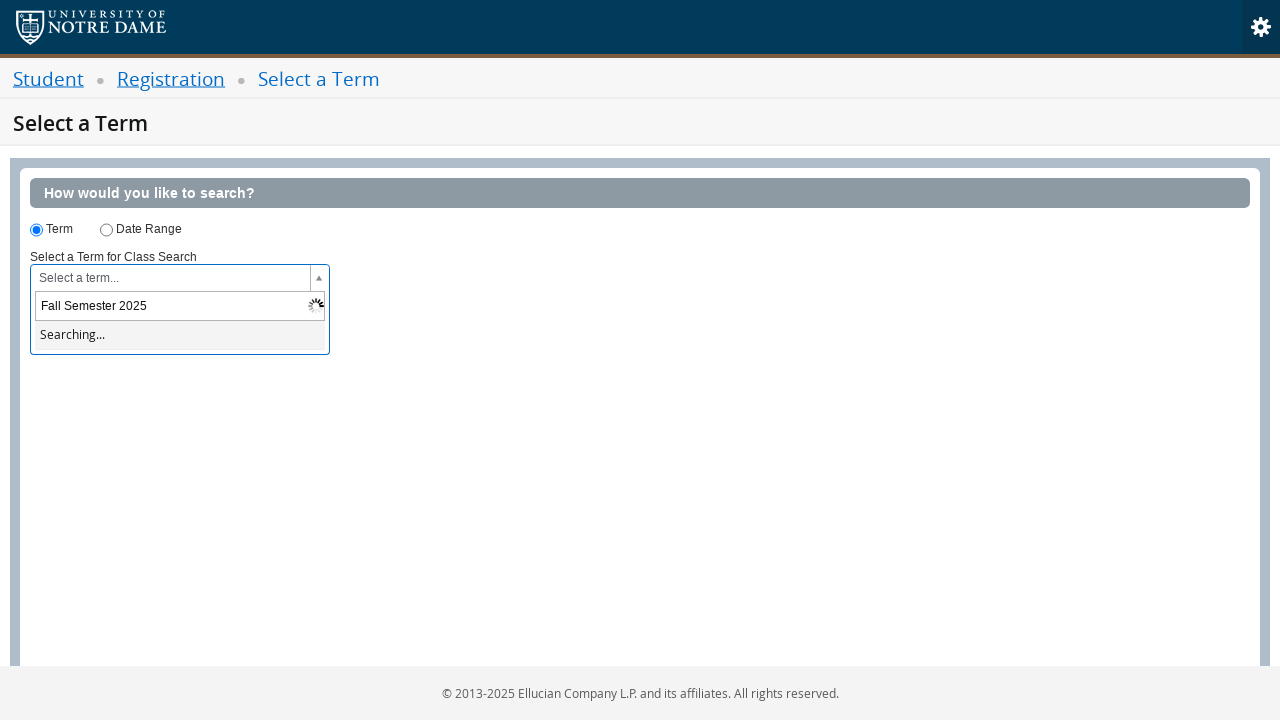

Waited for dropdown options to populate
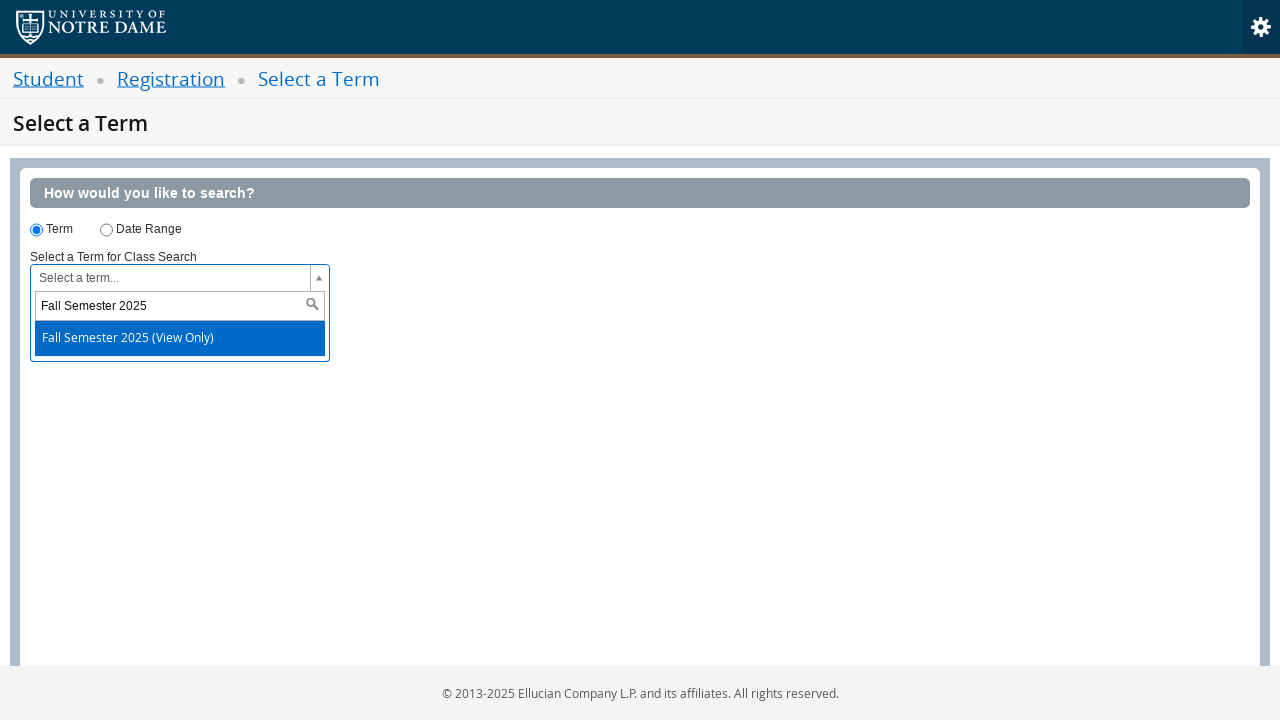

Pressed Enter to select Fall Semester 2025
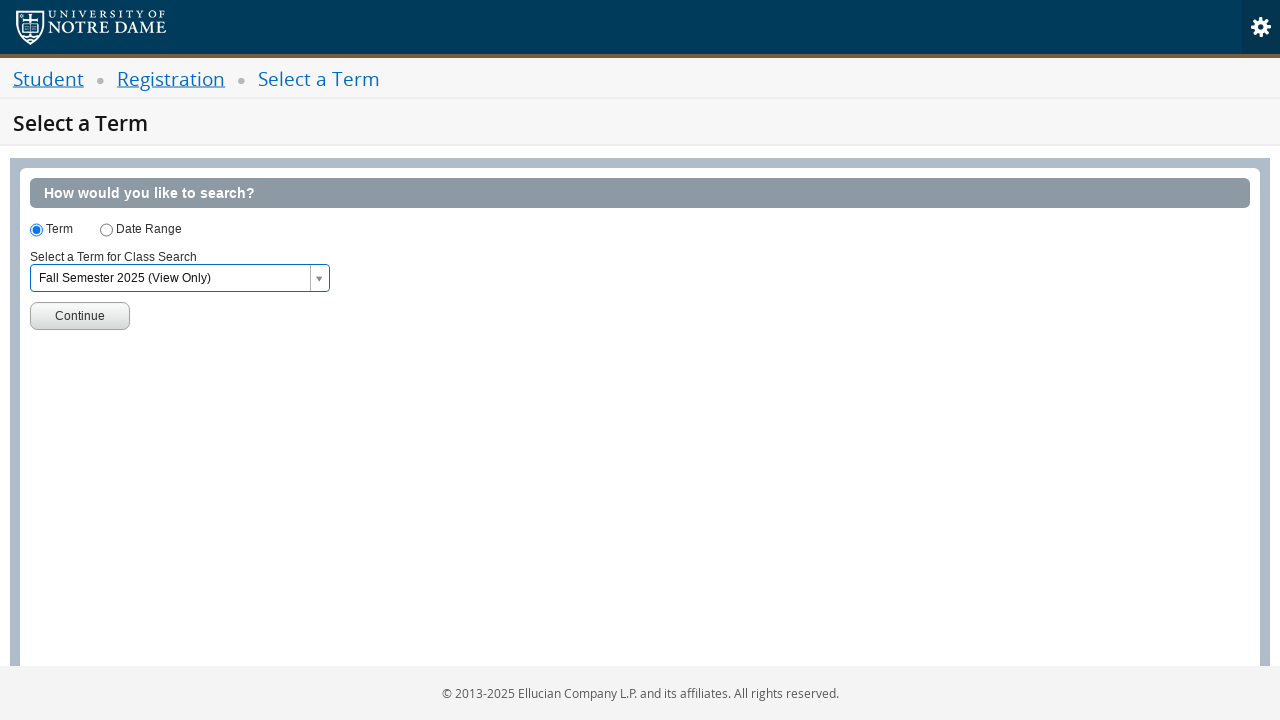

Clicked Continue button at (80, 316) on button:has-text("Continue")
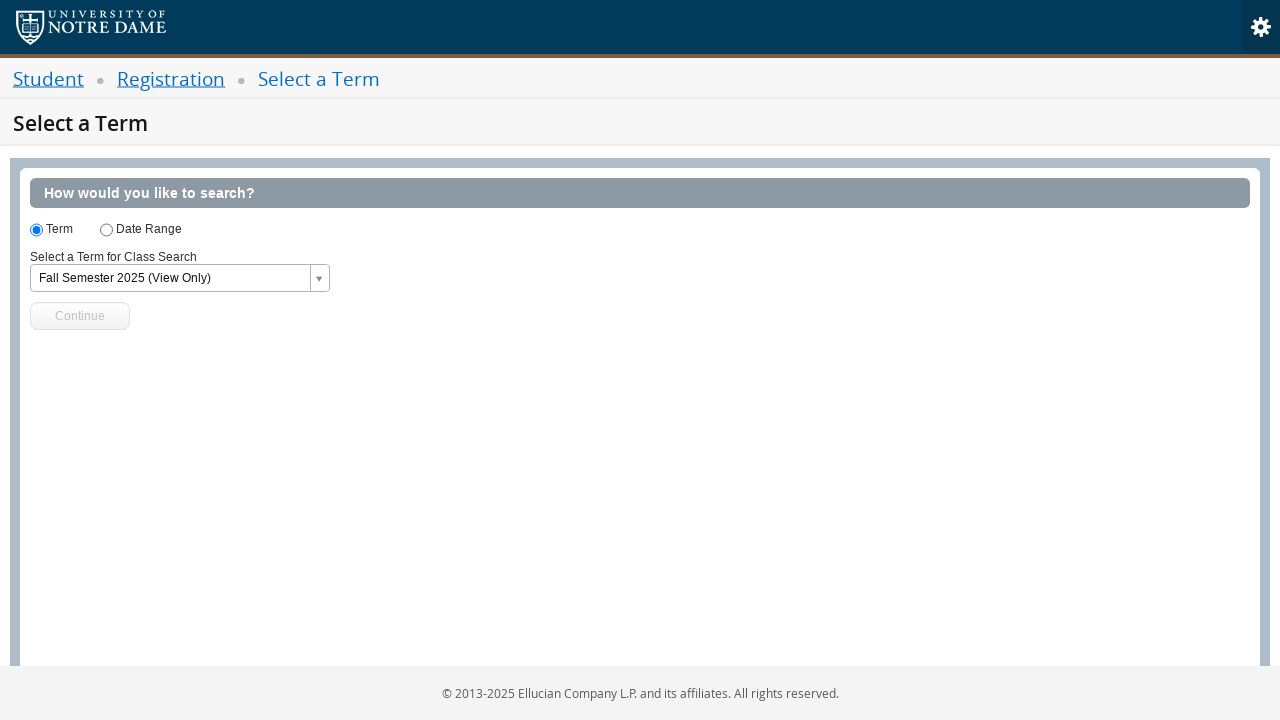

Keyword search field appeared
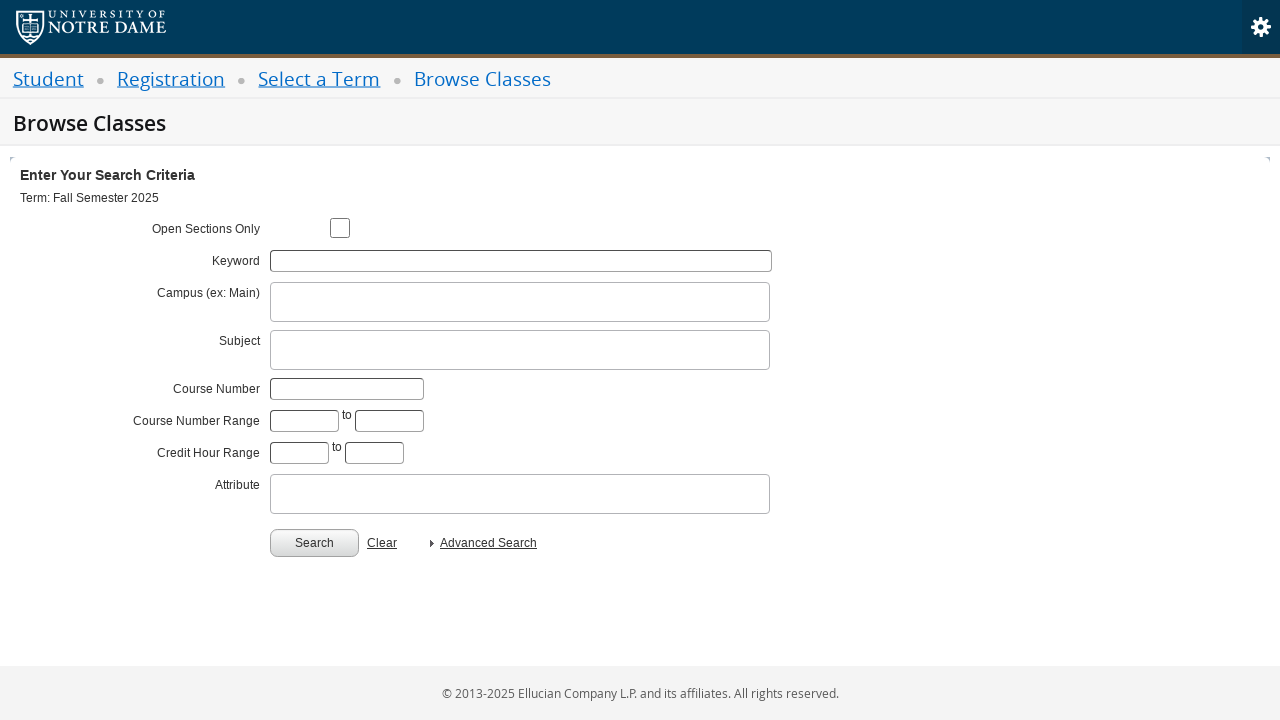

Entered course reference number '12345' on #txt_keywordlike
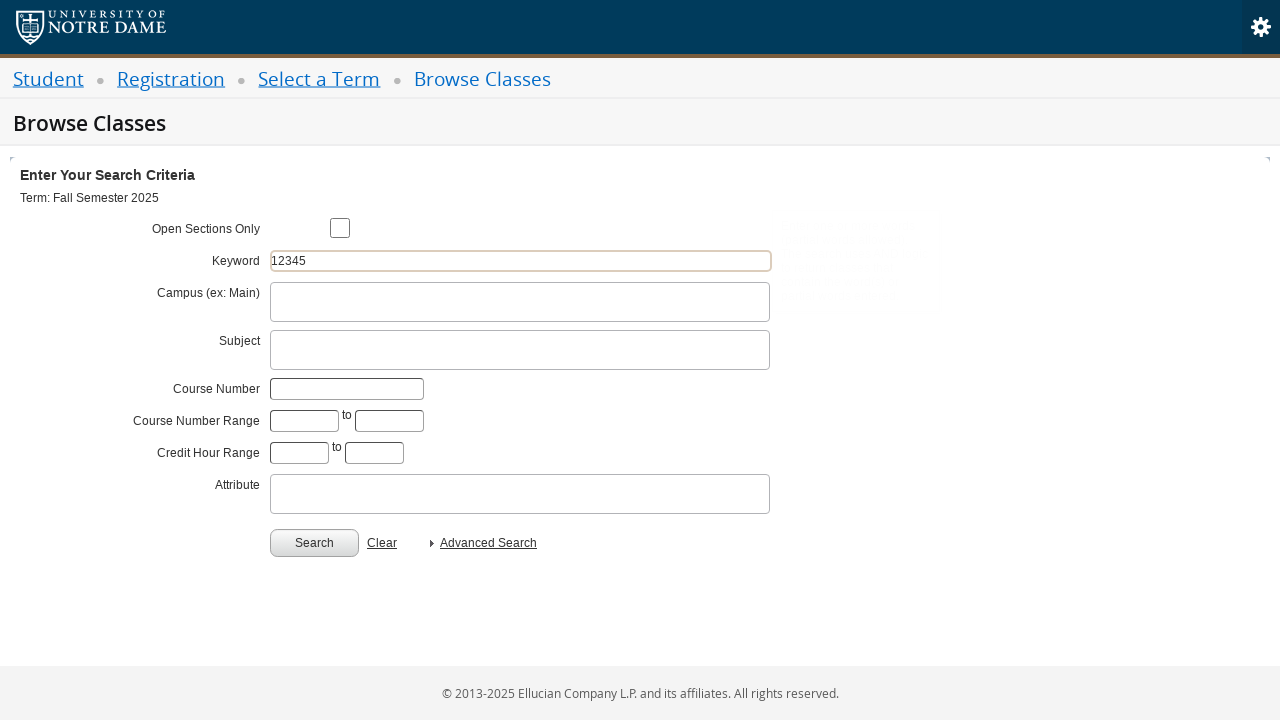

Clicked Search button to find course at (314, 543) on button:has-text("Search")
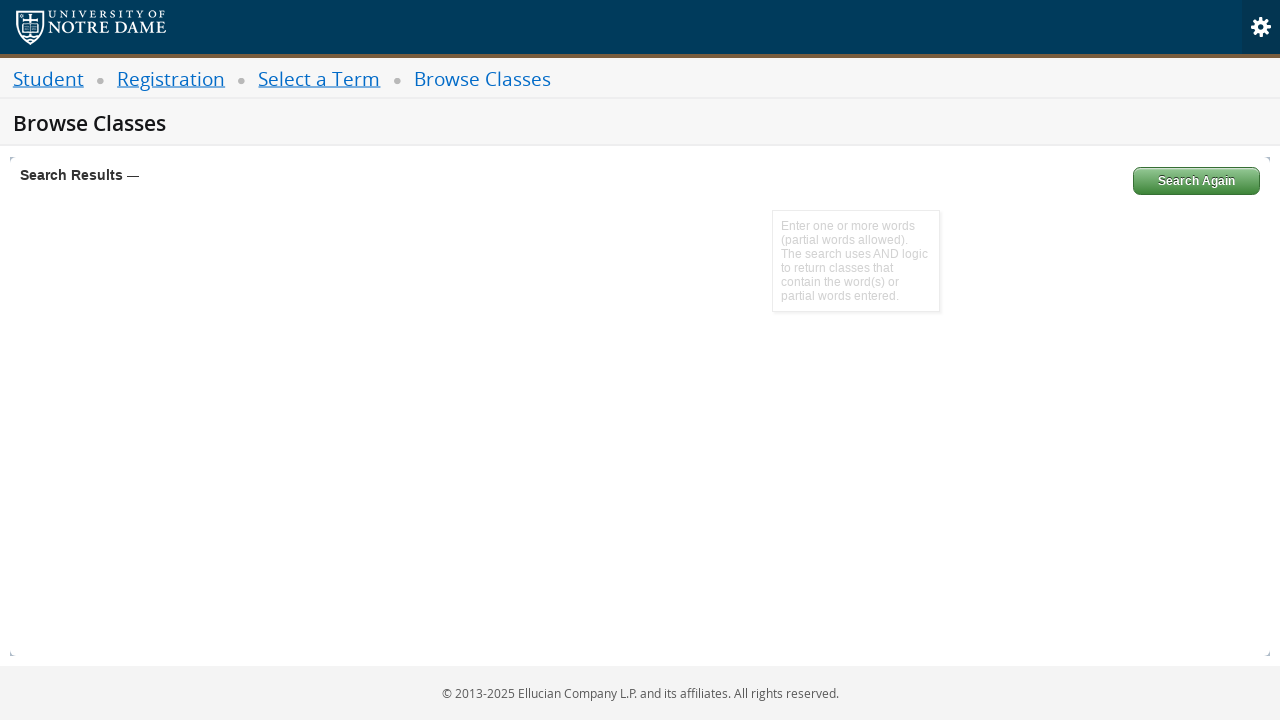

Search results loaded successfully
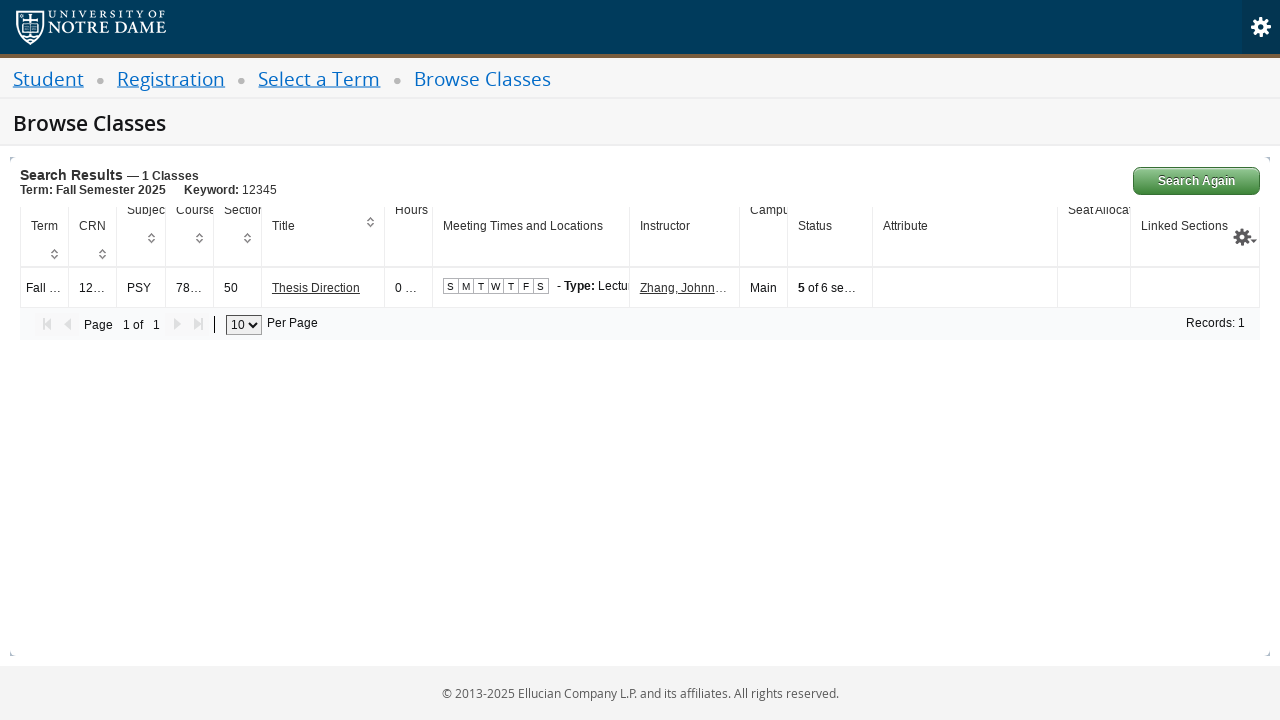

Status column element is present in results
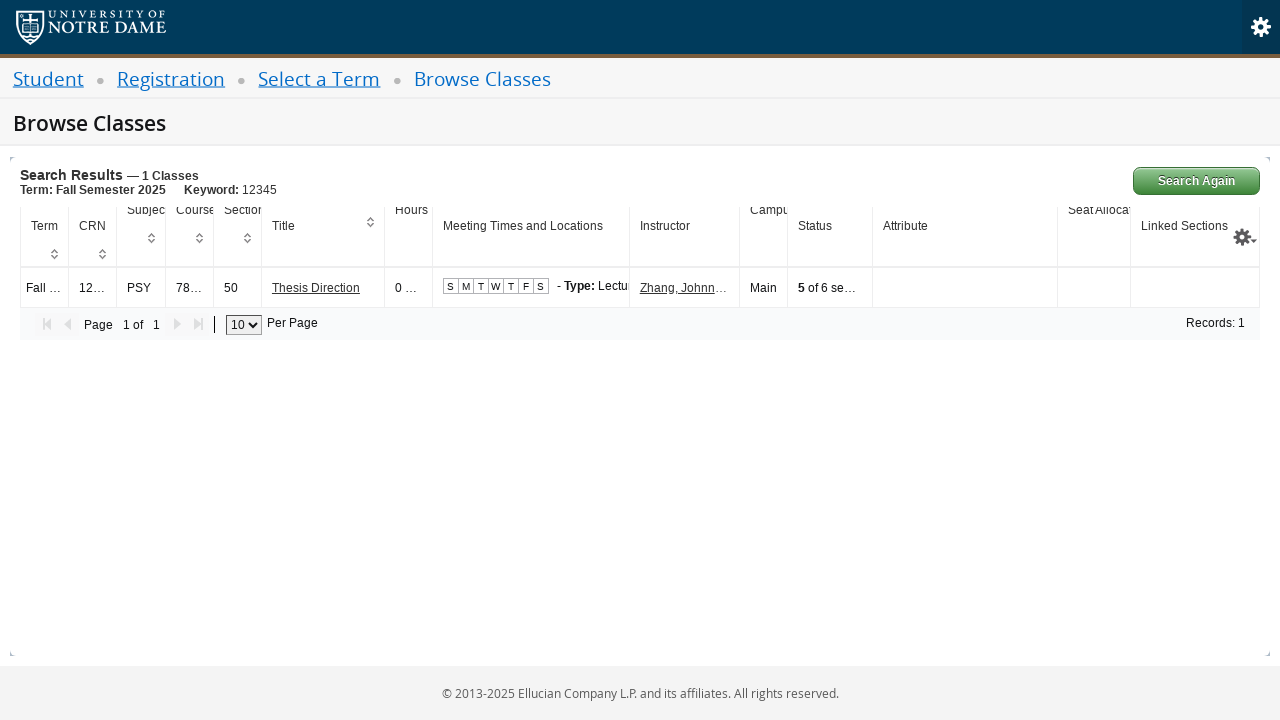

Title column element is present in results
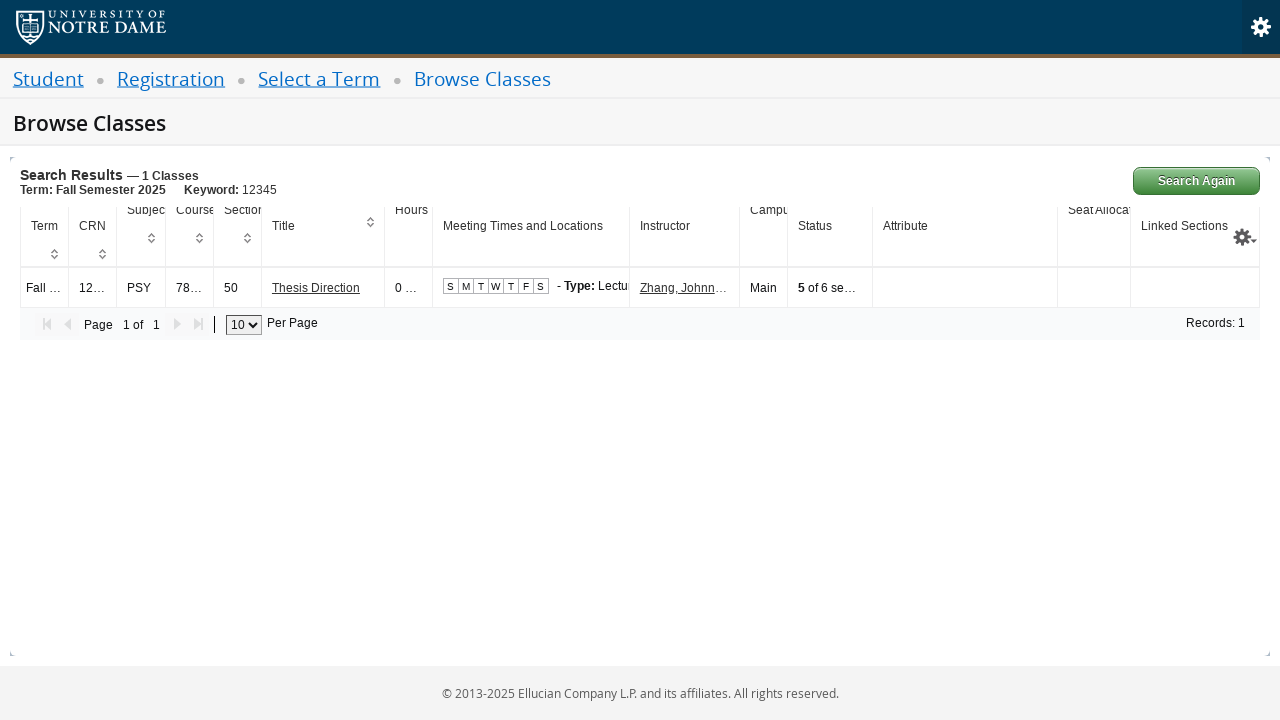

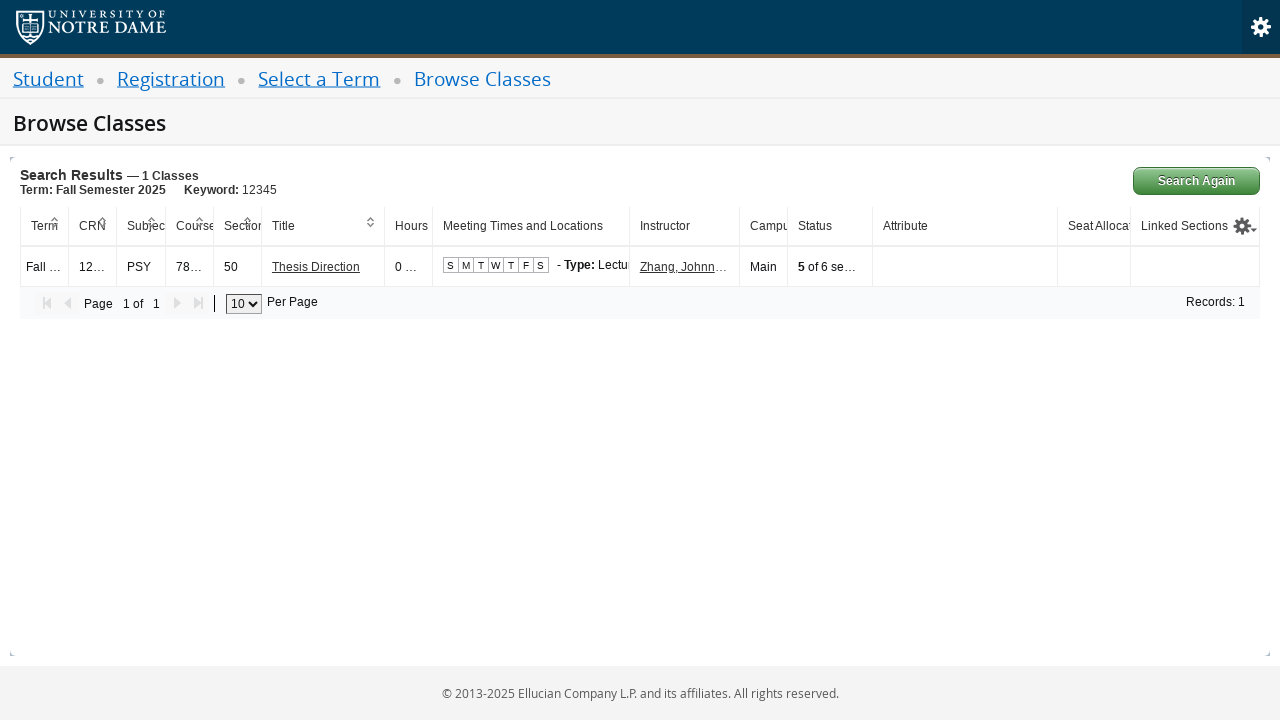